Tests the add element functionality on Herokuapp by clicking the add element button and verifying a new element appears

Starting URL: https://the-internet.herokuapp.com/

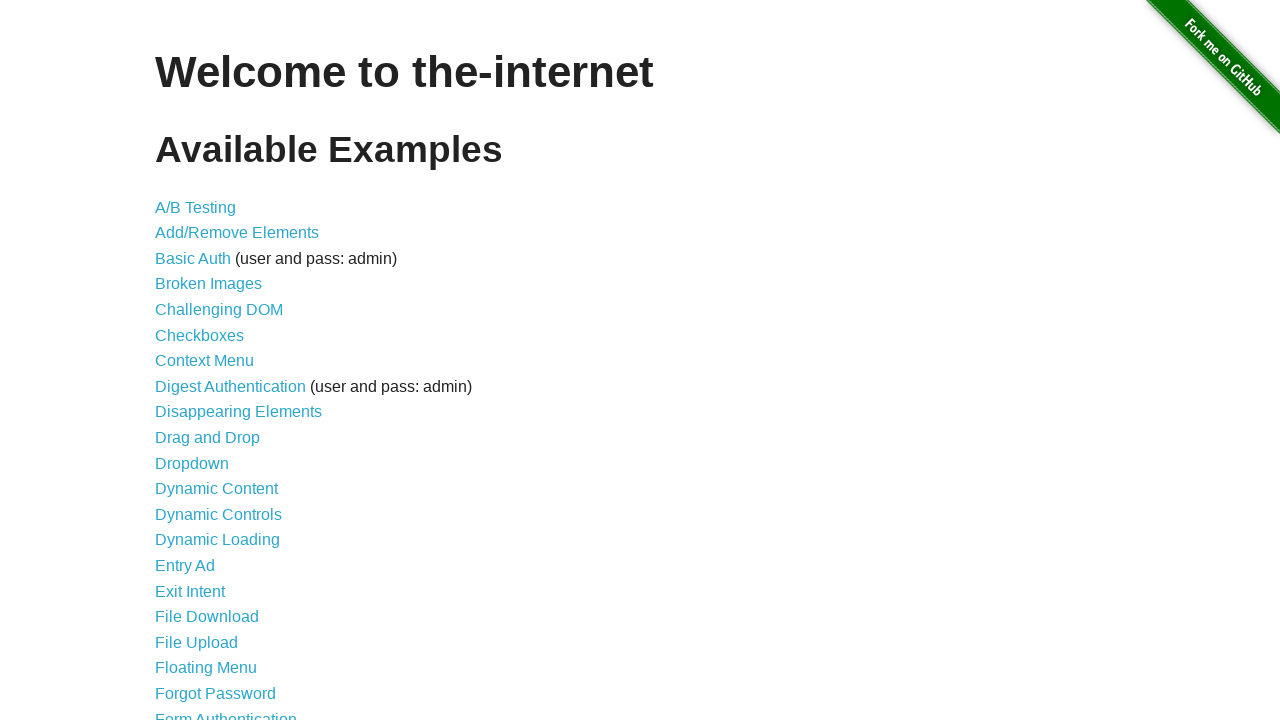

Clicked on Add/Remove Elements link at (237, 233) on a[href='/add_remove_elements/']
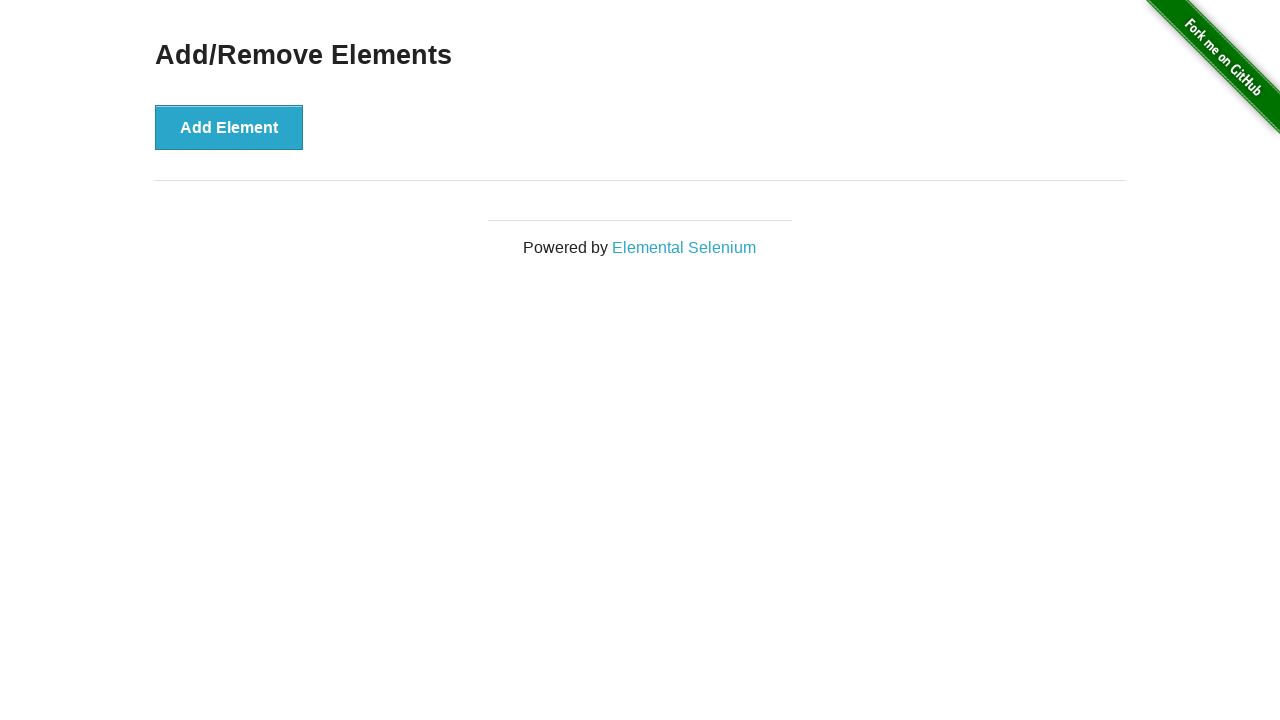

Clicked the Add Element button at (229, 127) on button[onclick='addElement()']
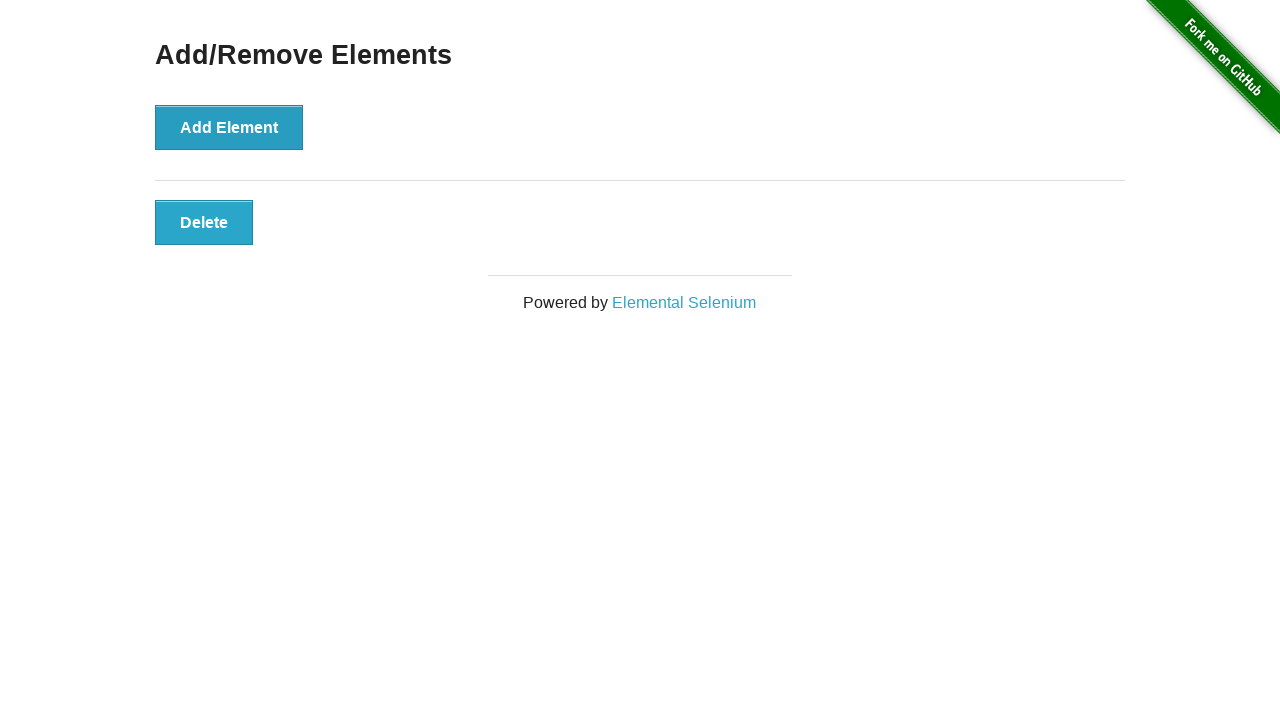

Verified new element appears with 'added-manually' class
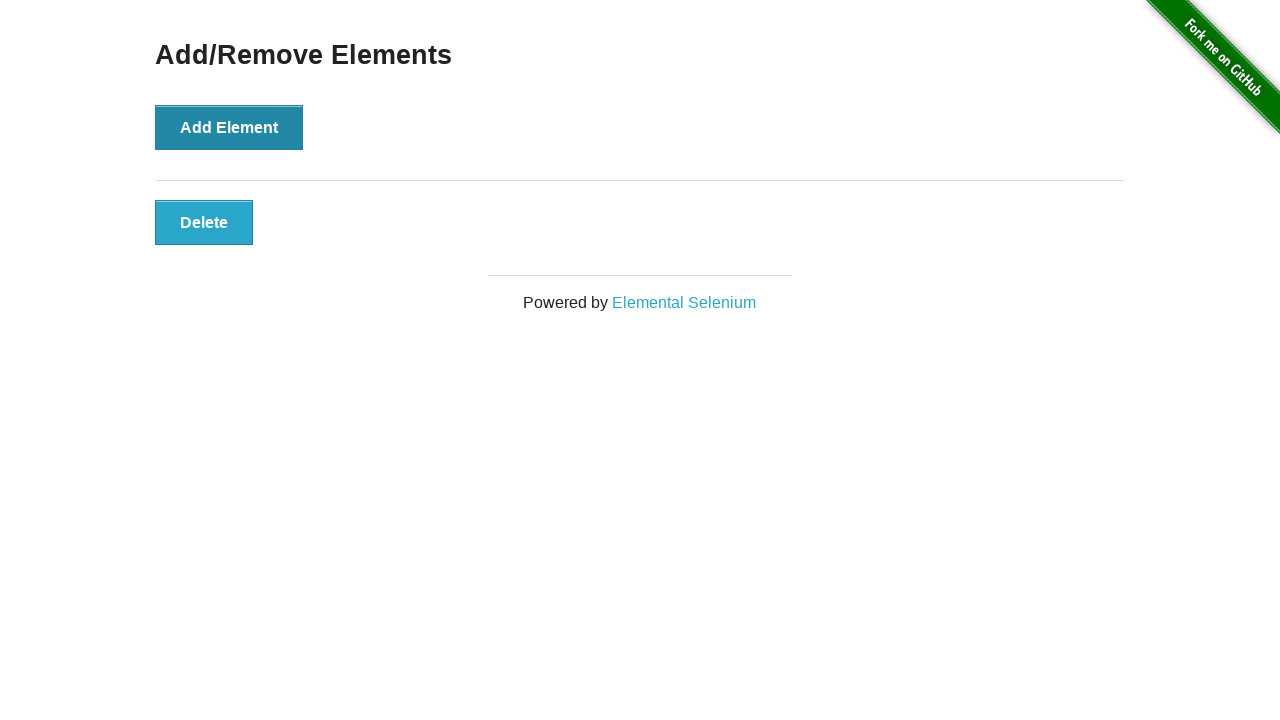

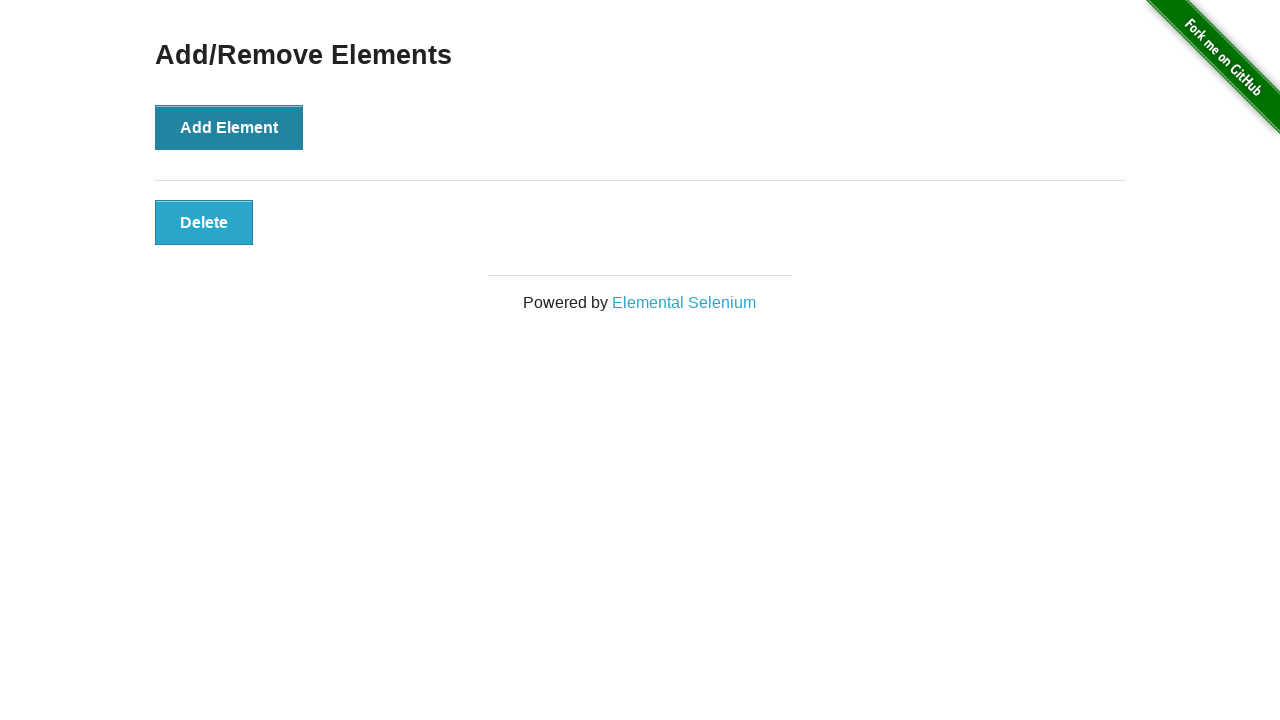